Tests that the input field is cleared after adding a todo item

Starting URL: https://demo.playwright.dev/todomvc

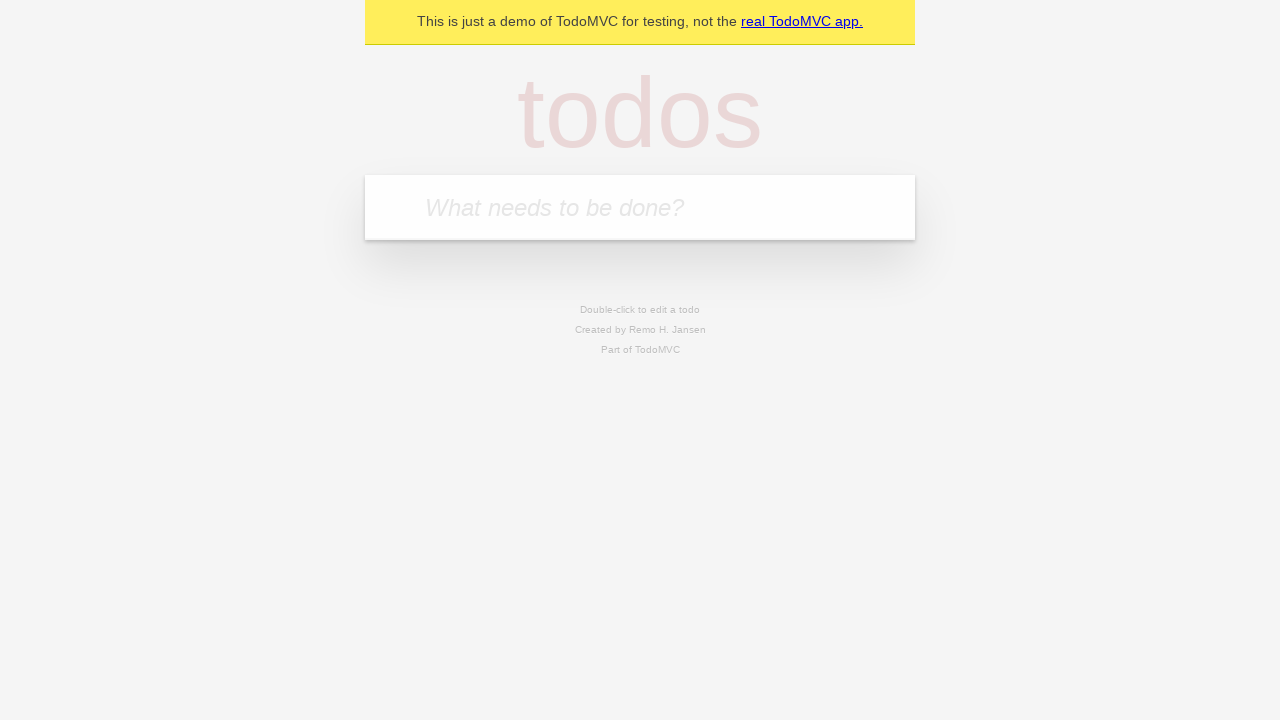

Filled todo input field with 'buy some cheese' on internal:attr=[placeholder="What needs to be done?"i]
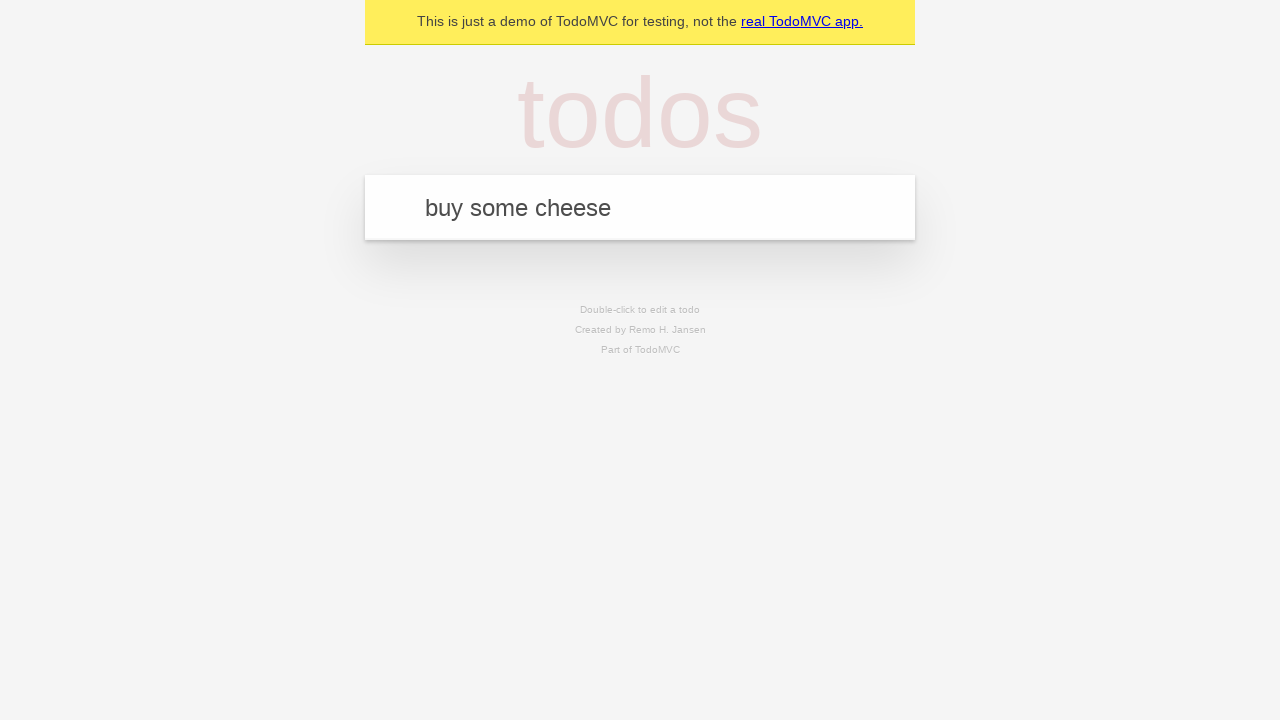

Pressed Enter to add todo item on internal:attr=[placeholder="What needs to be done?"i]
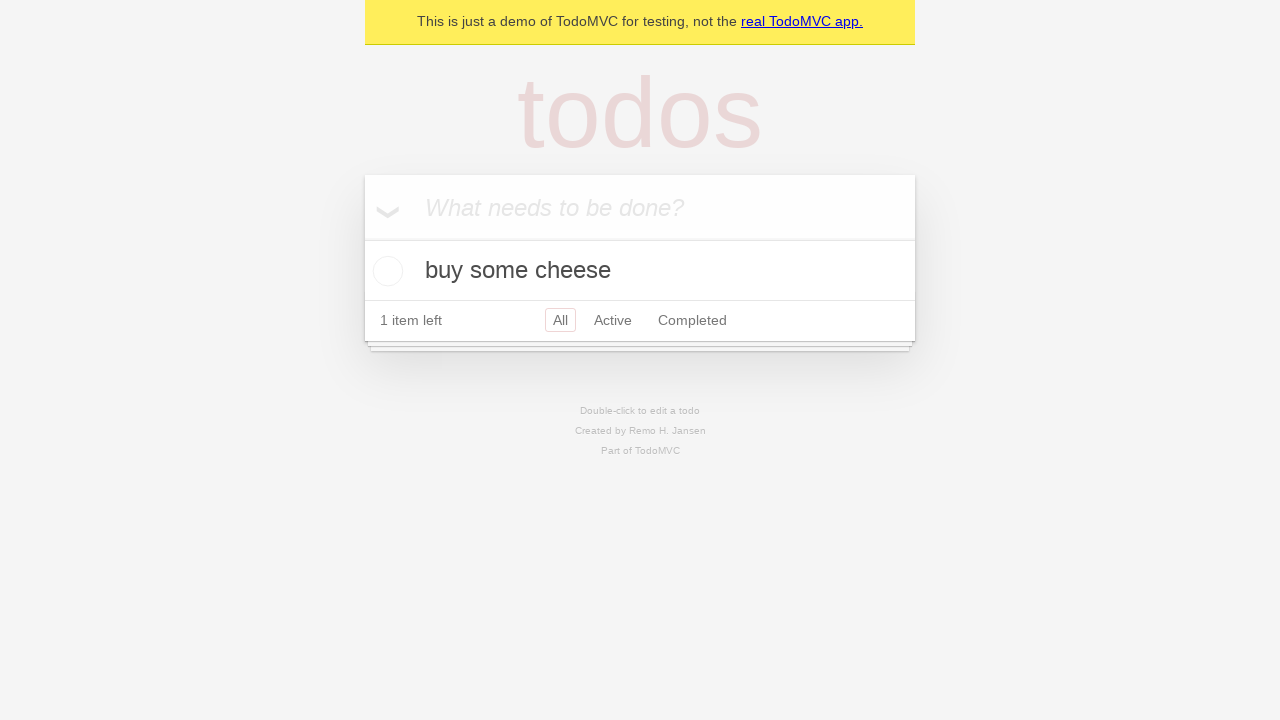

Todo item appeared in list
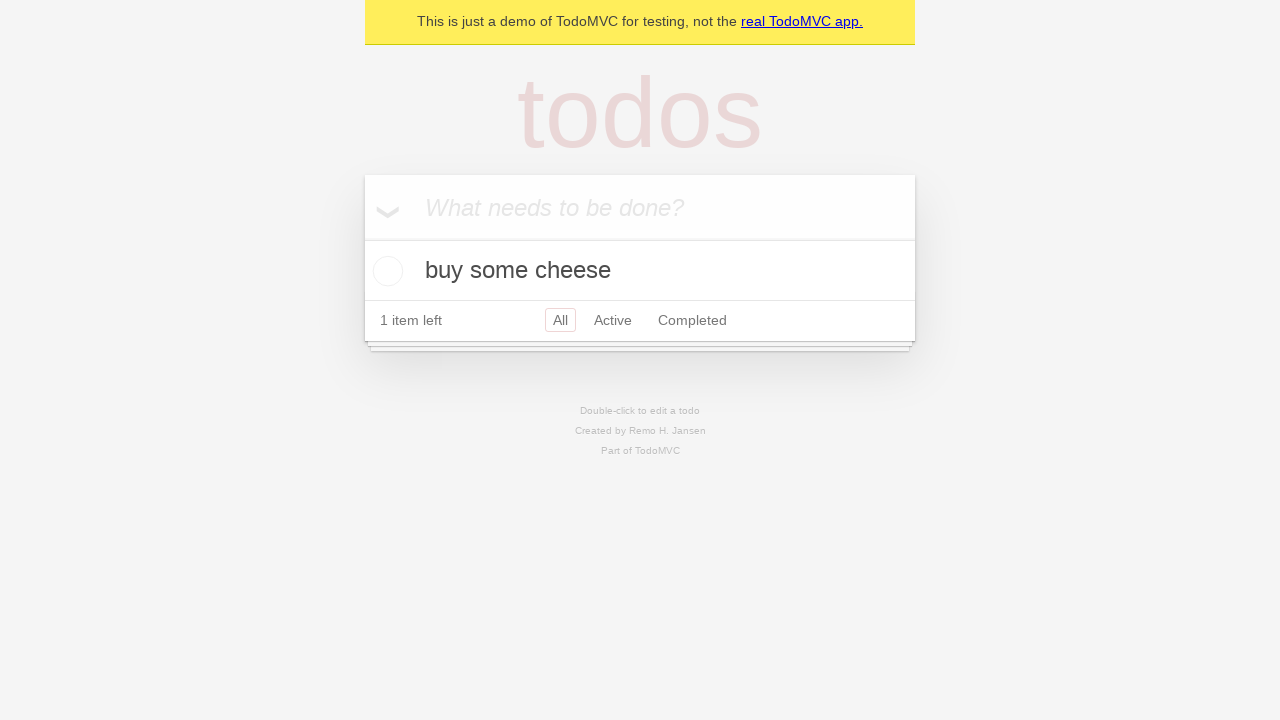

Verified input field was cleared after adding todo
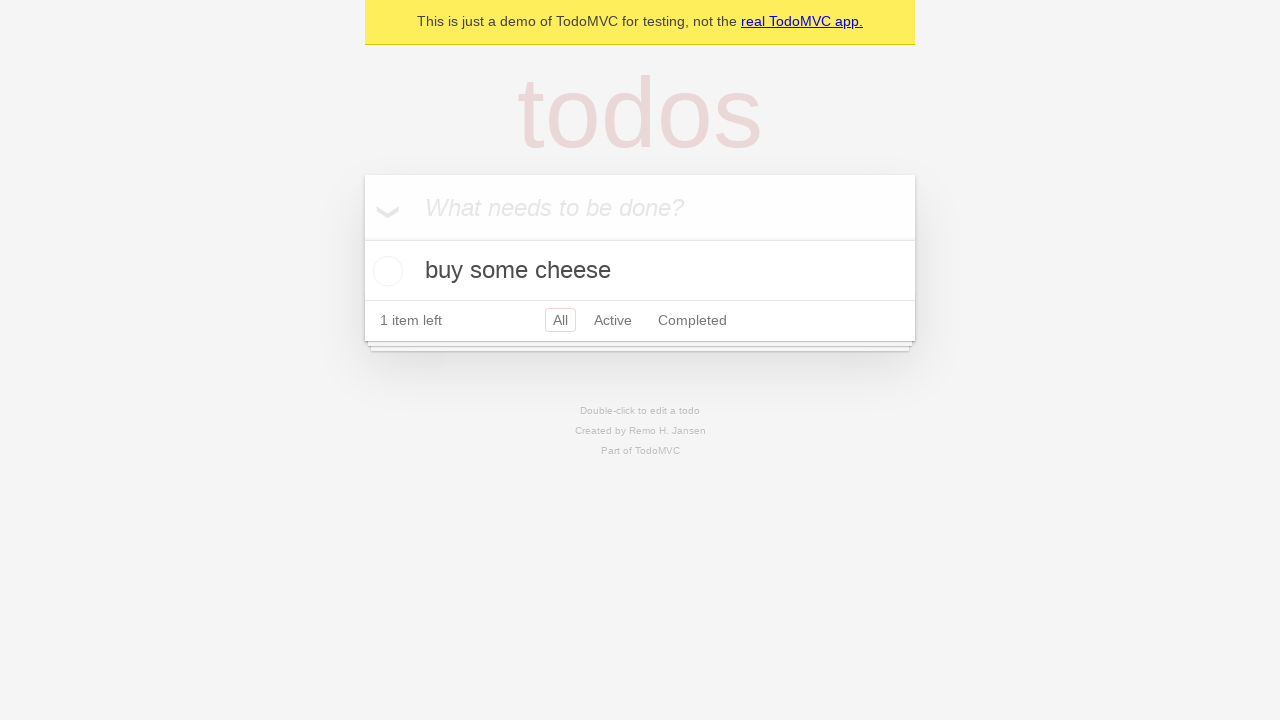

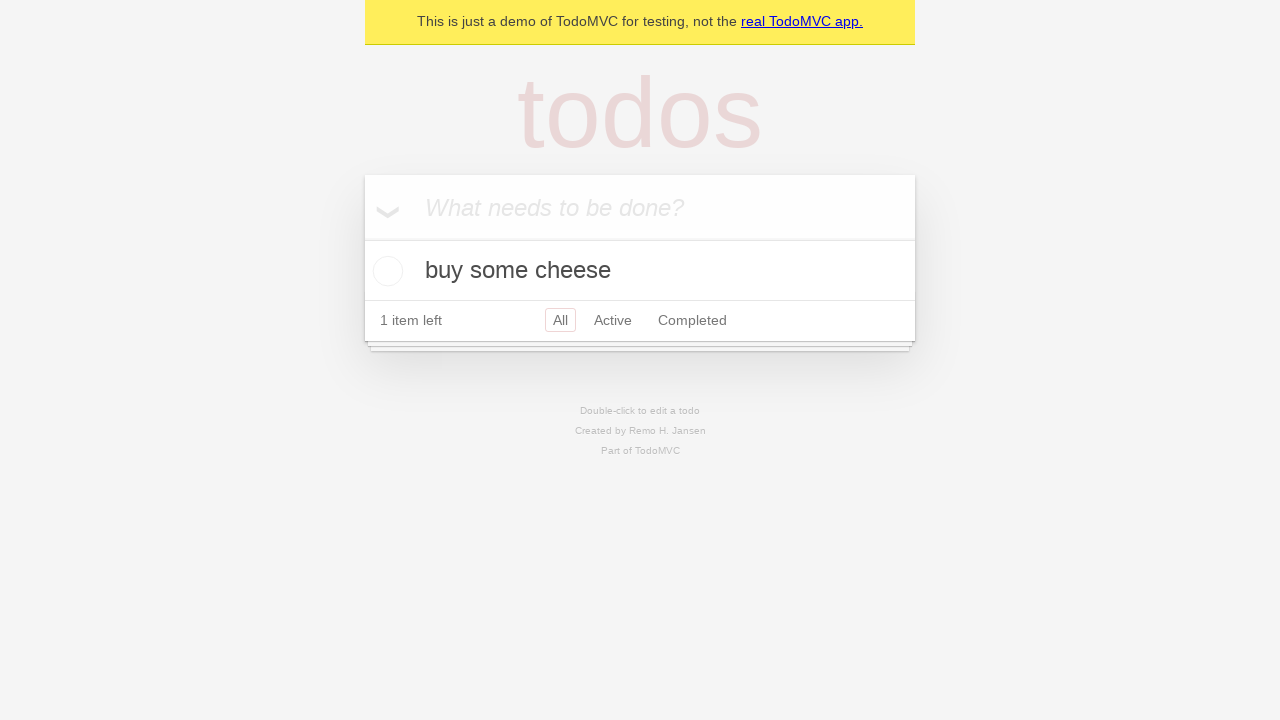